Navigates to a demo web table page and verifies that the table structure with headers and data rows is present and accessible.

Starting URL: https://www.techlistic.com/2017/02/automate-demo-web-table-with-selenium.html

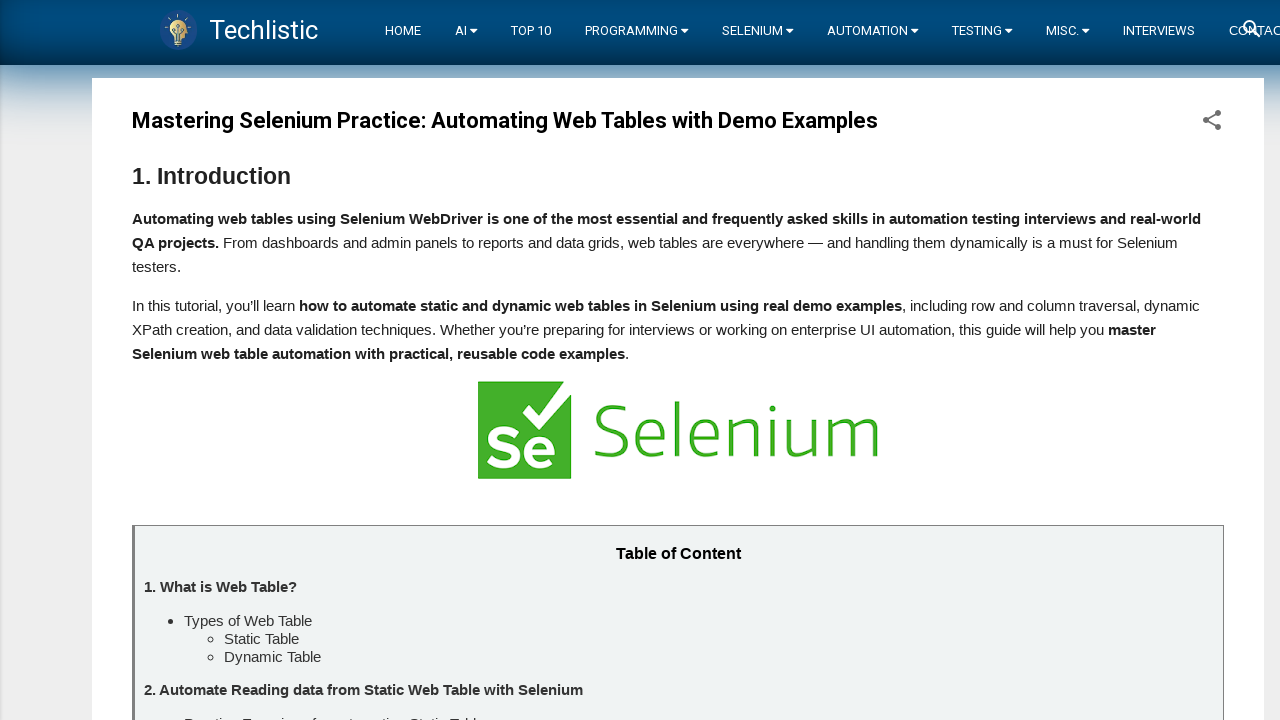

Waited for table element to be visible
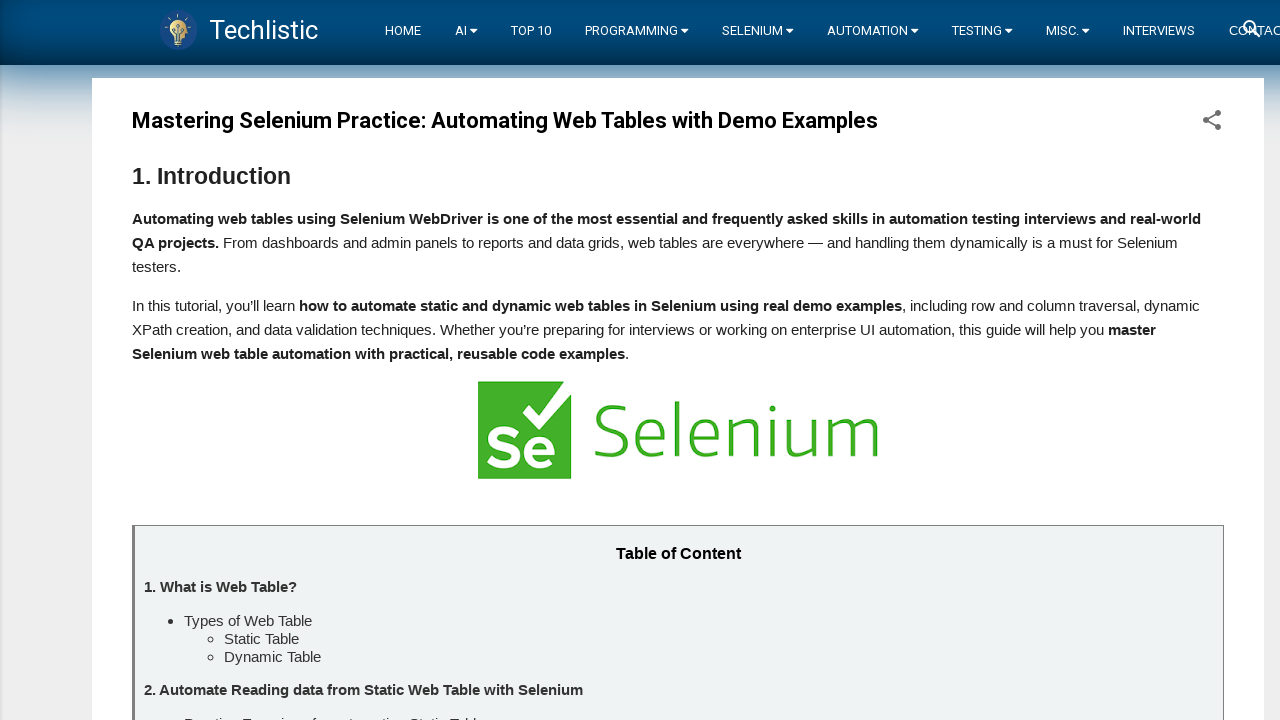

Verified table headers are present
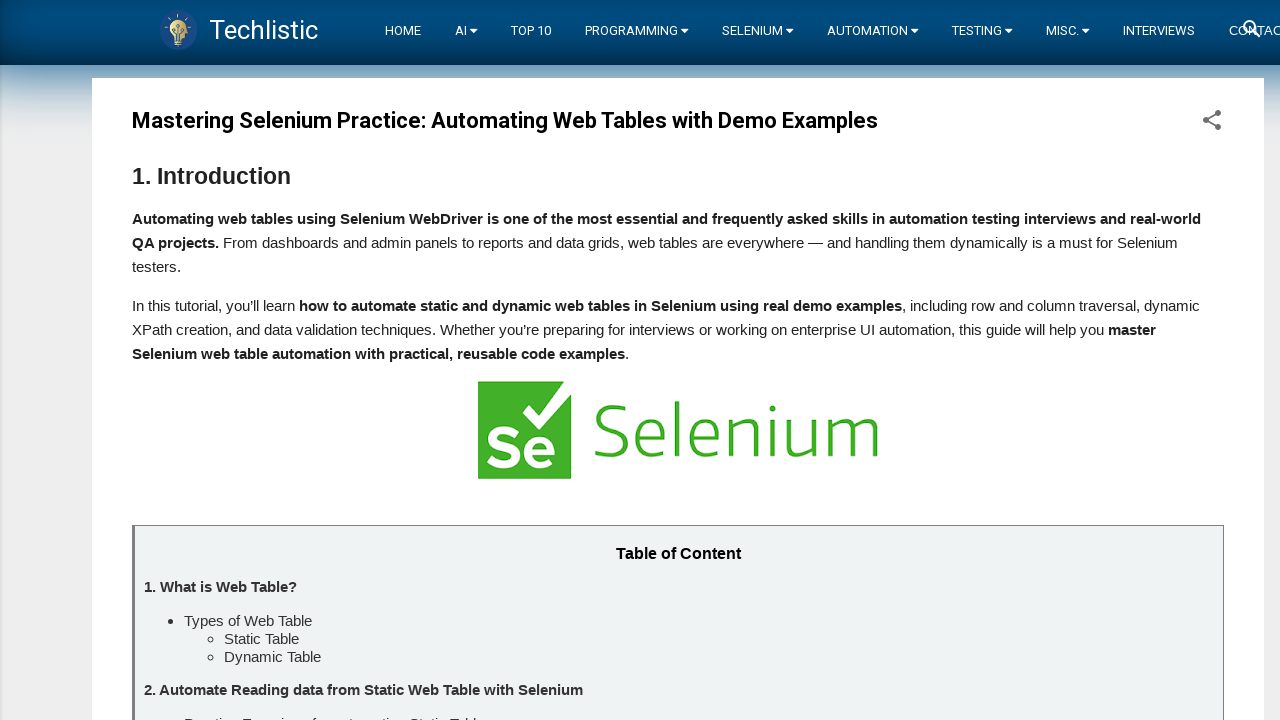

Verified table data cells are present
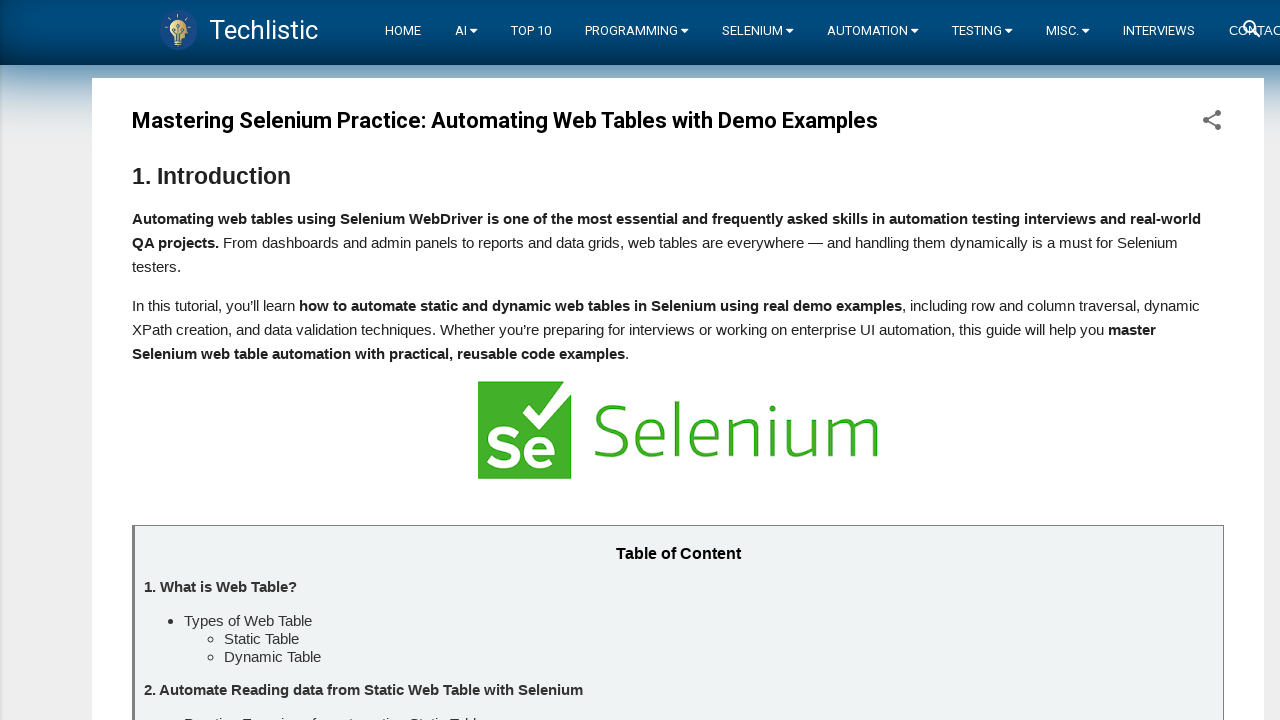

Clicked on the first header cell to verify interaction at (248, 360) on xpath=//*[contains(@id, 'post-body-1325137018292710854')]//table//th >> nth=0
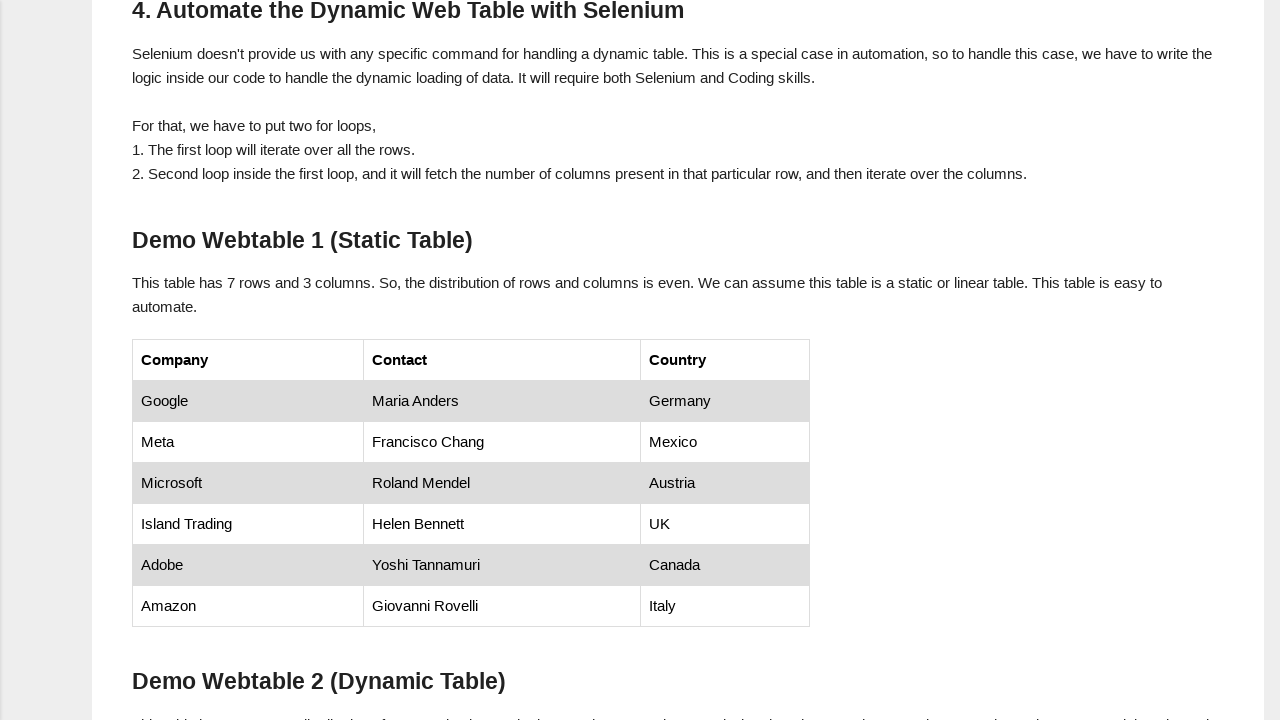

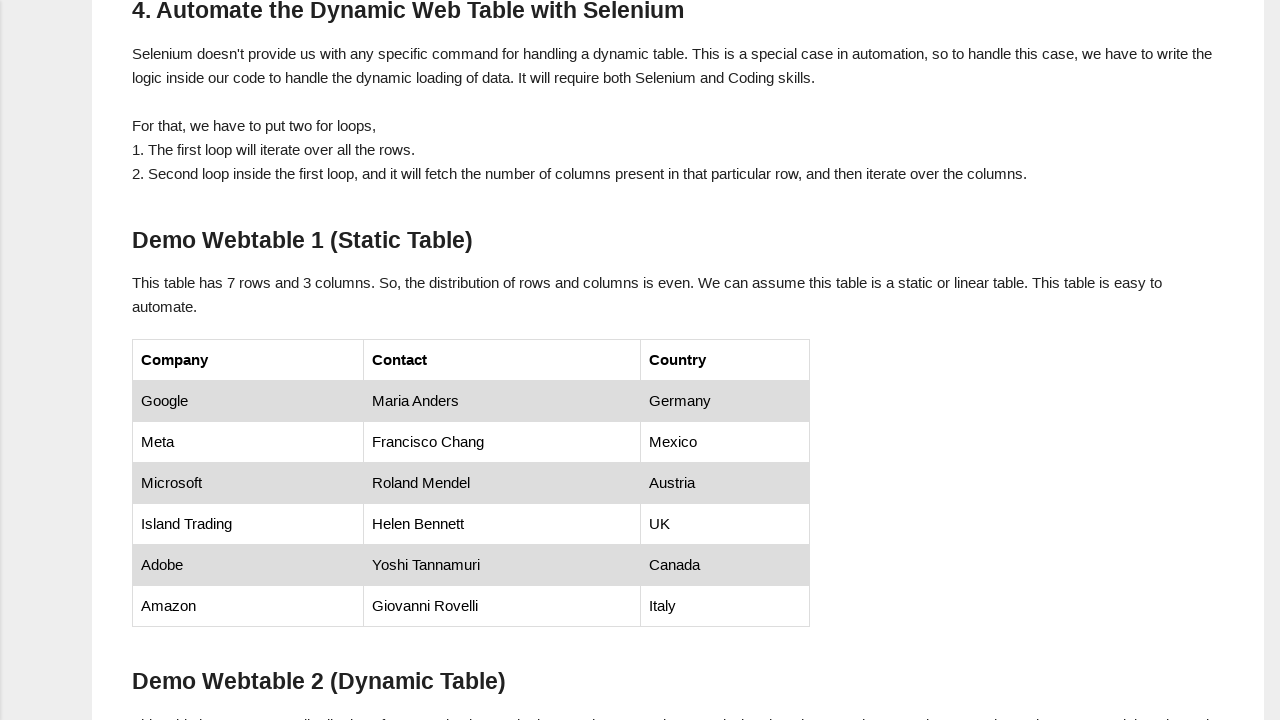